Tests dynamic content loading by clicking a start button and waiting for a hidden element to become visible after loading completes

Starting URL: https://the-internet.herokuapp.com/dynamic_loading/1

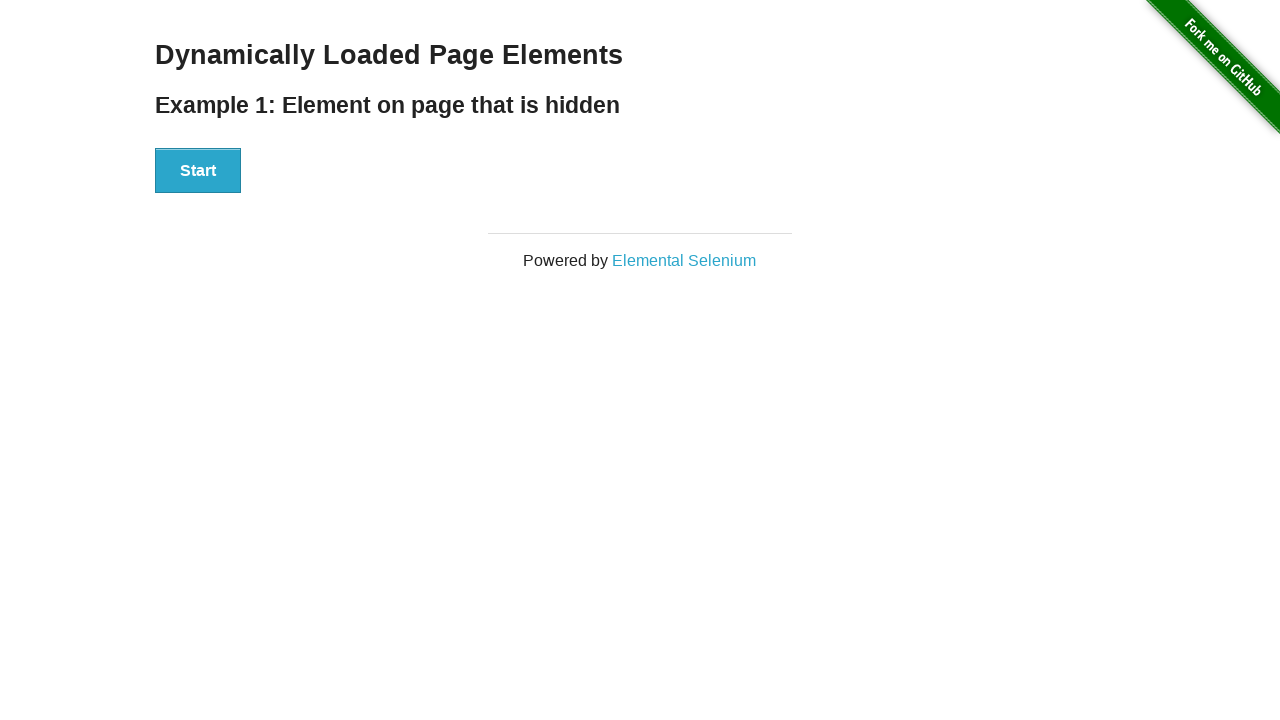

Clicked start button to begin dynamic content loading at (198, 171) on xpath=//div[@id='start']/button
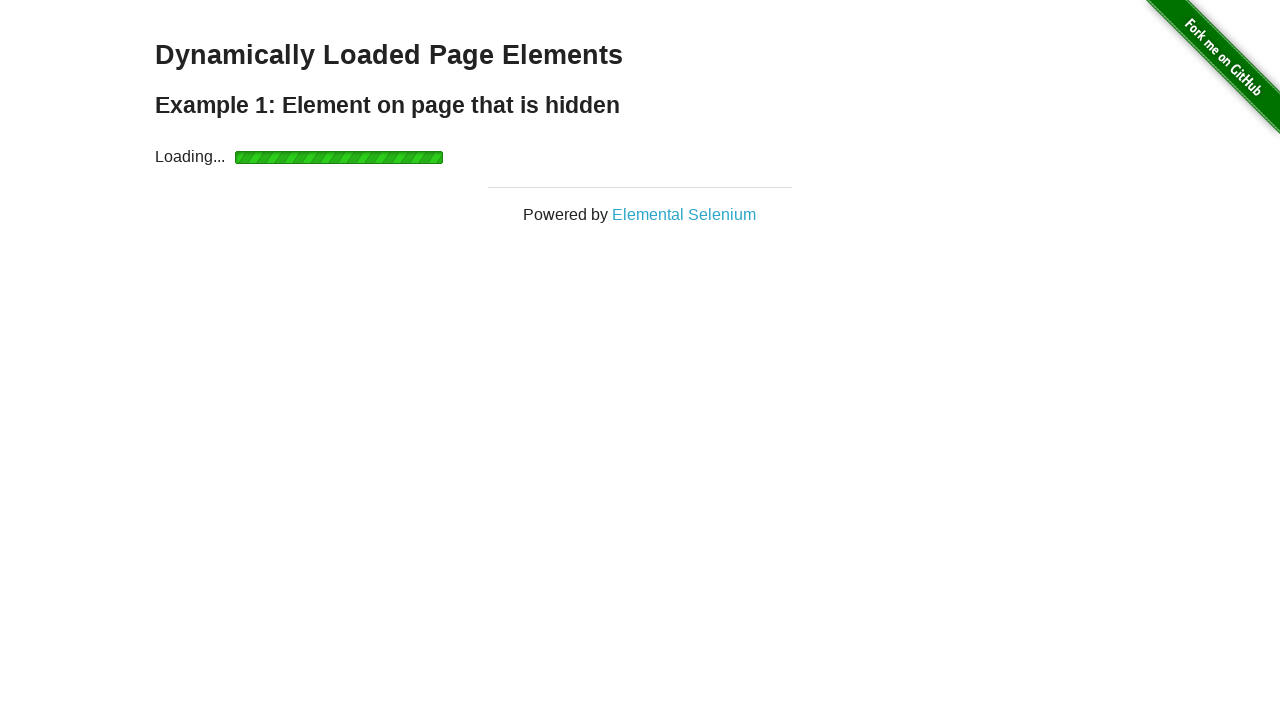

Dynamically loaded finish element became visible
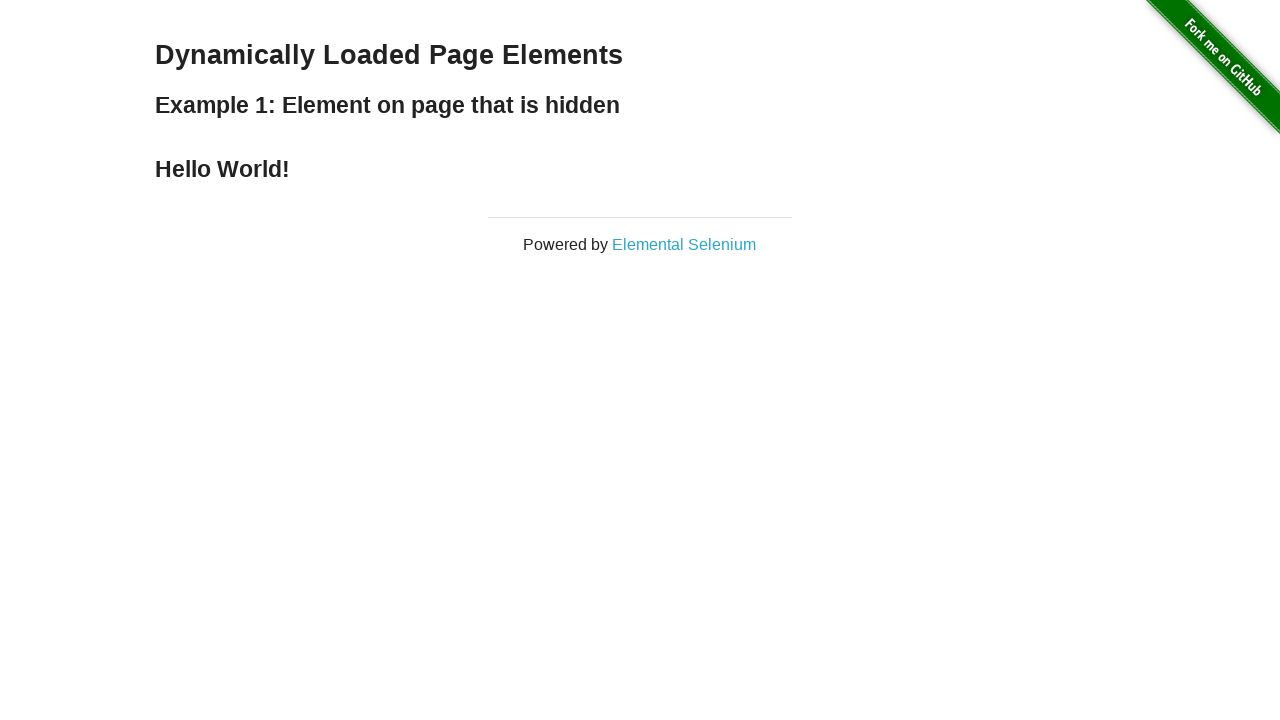

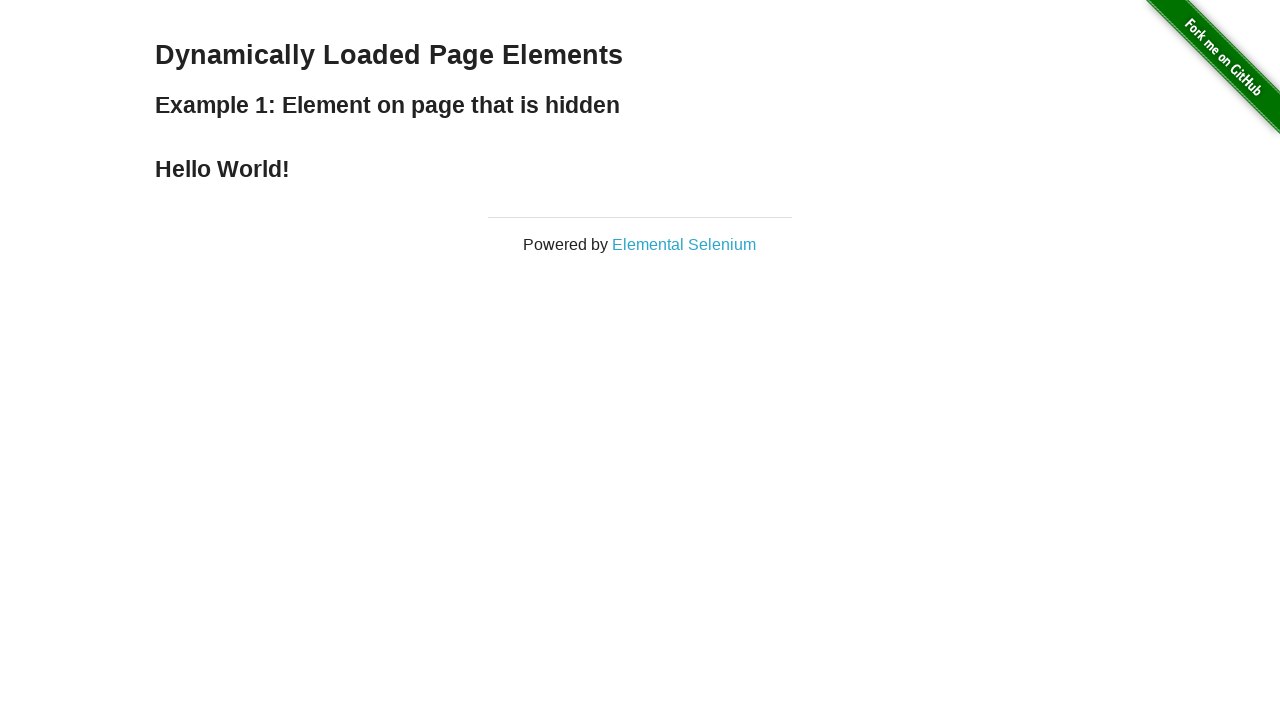